Tests removing a todo item from a todo list by hovering over it and clicking the delete button

Starting URL: https://demo.playwright.dev/todomvc/

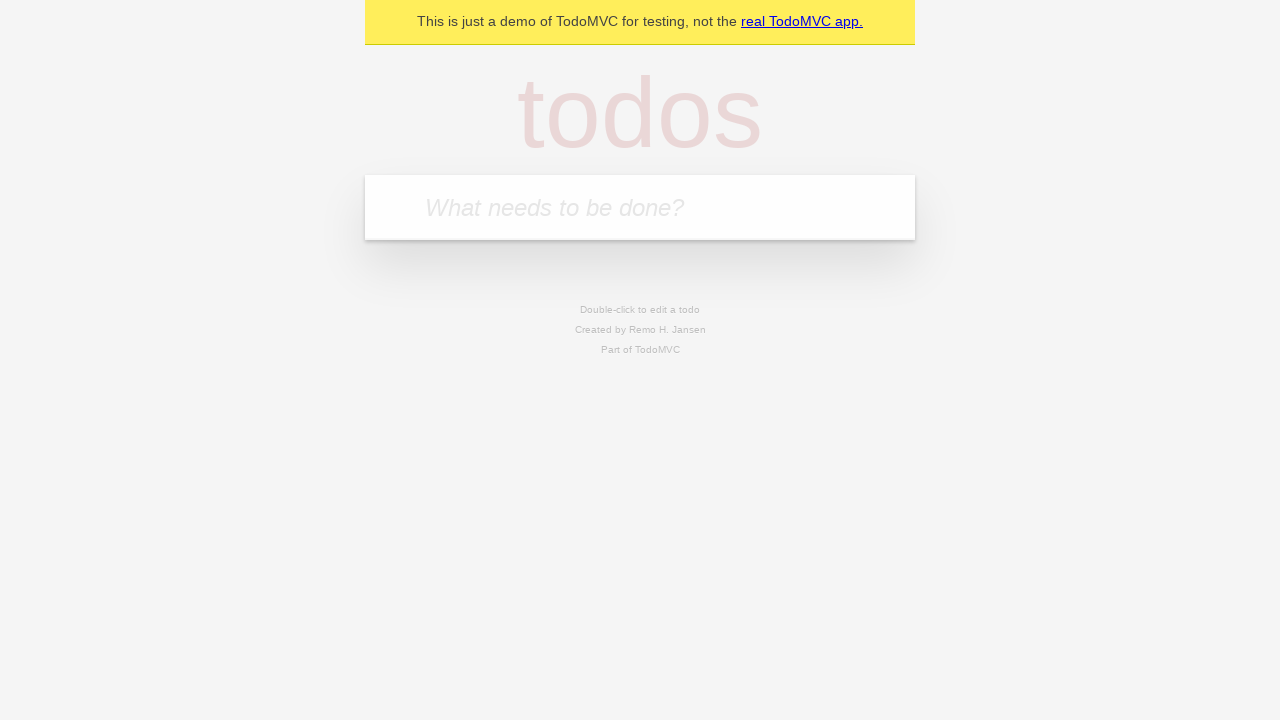

Filled new todo input with 'item1' on input.new-todo
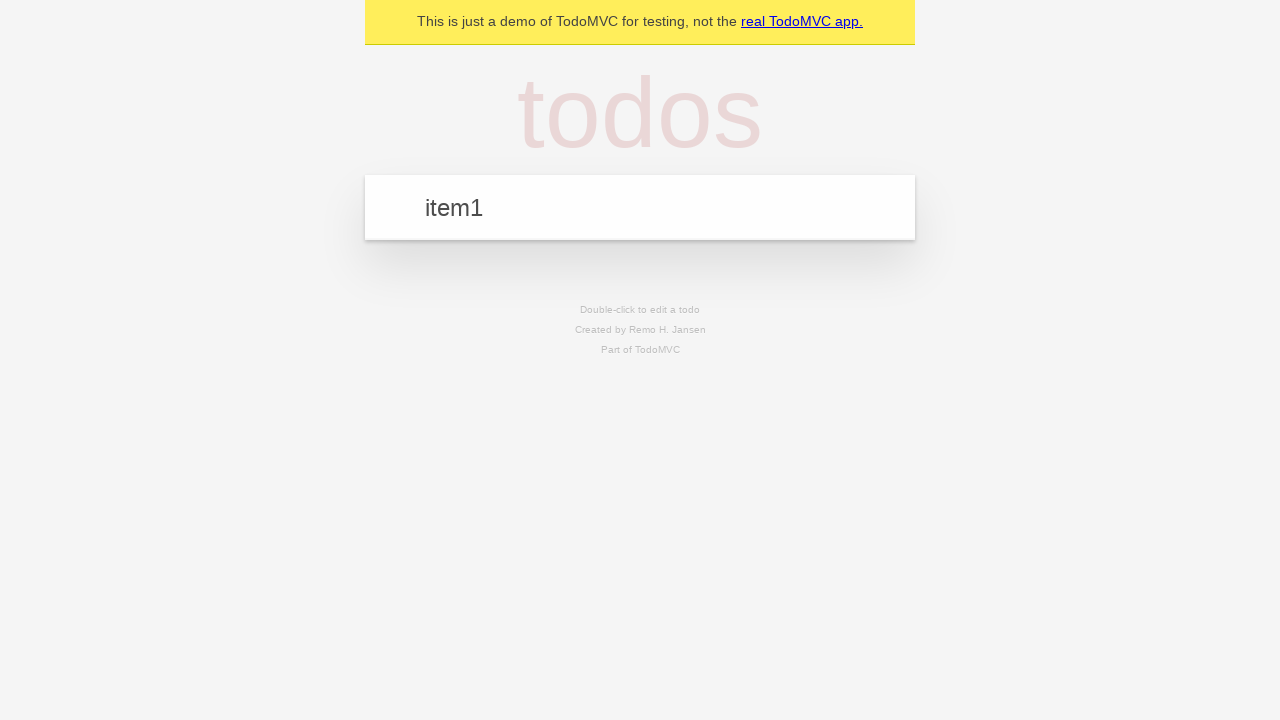

Pressed Enter to add first todo item on input.new-todo
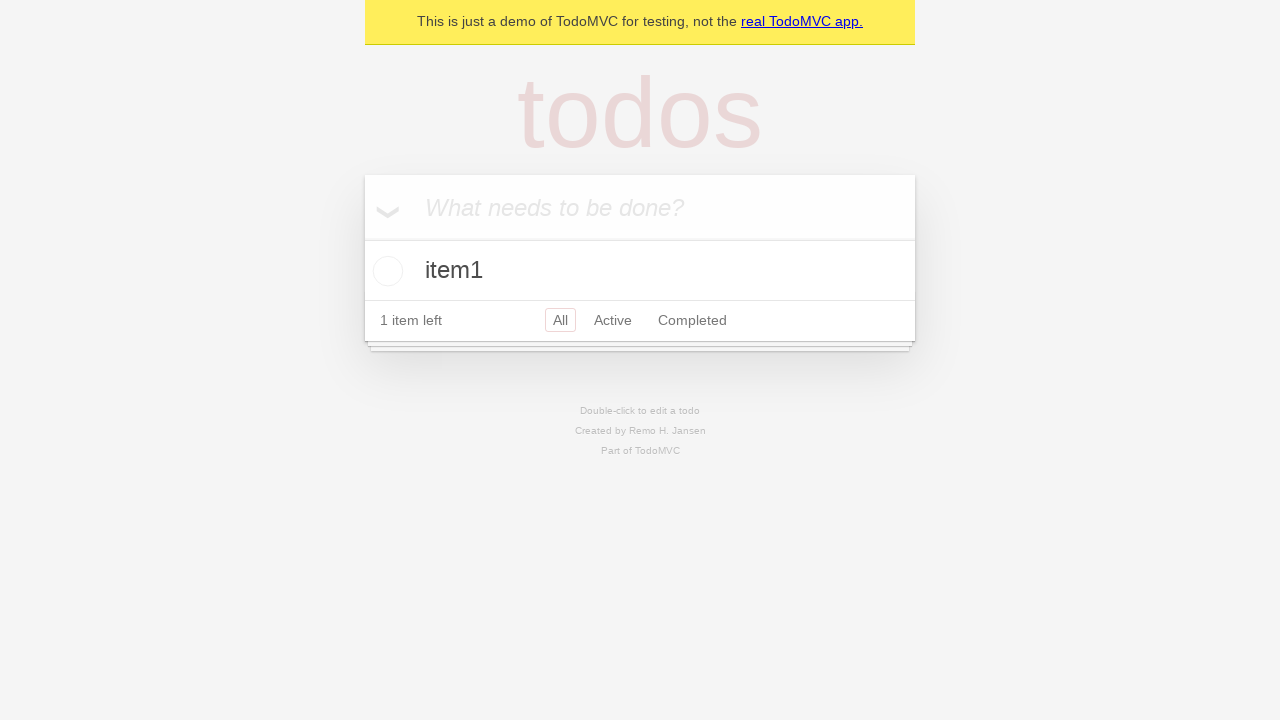

Filled new todo input with 'item2' on input.new-todo
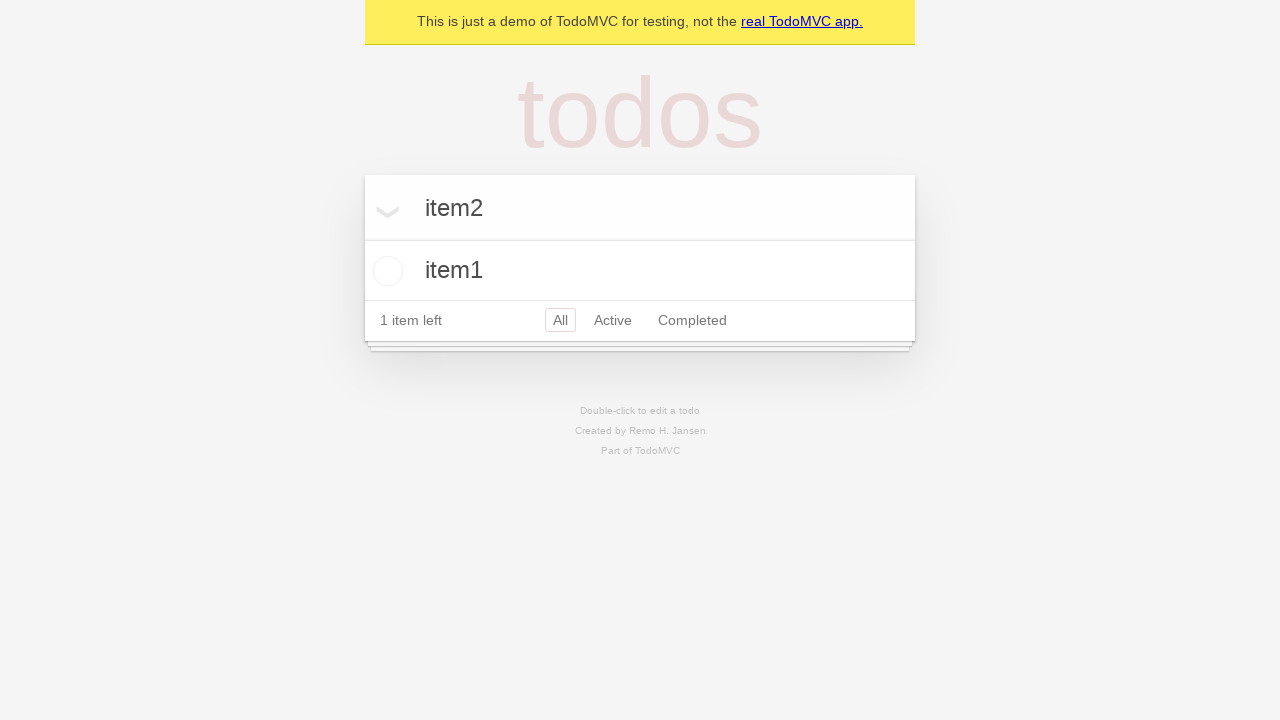

Pressed Enter to add second todo item on input.new-todo
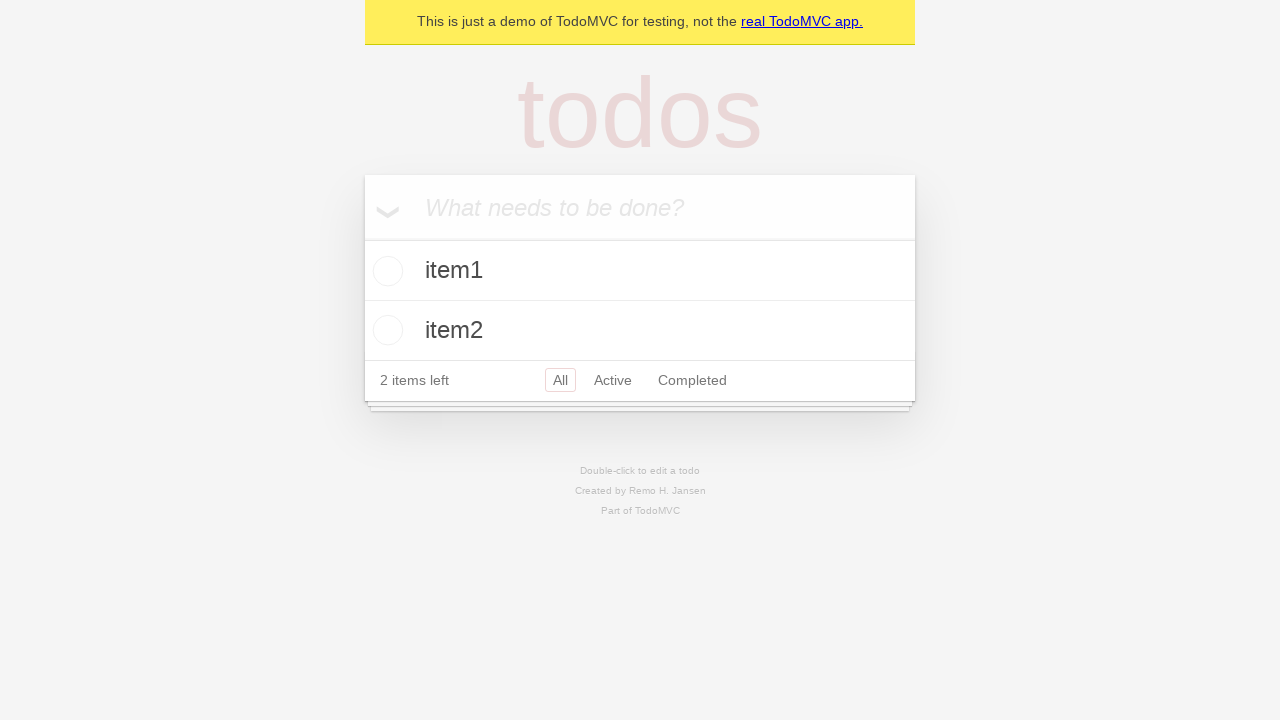

Waited for todo items to appear
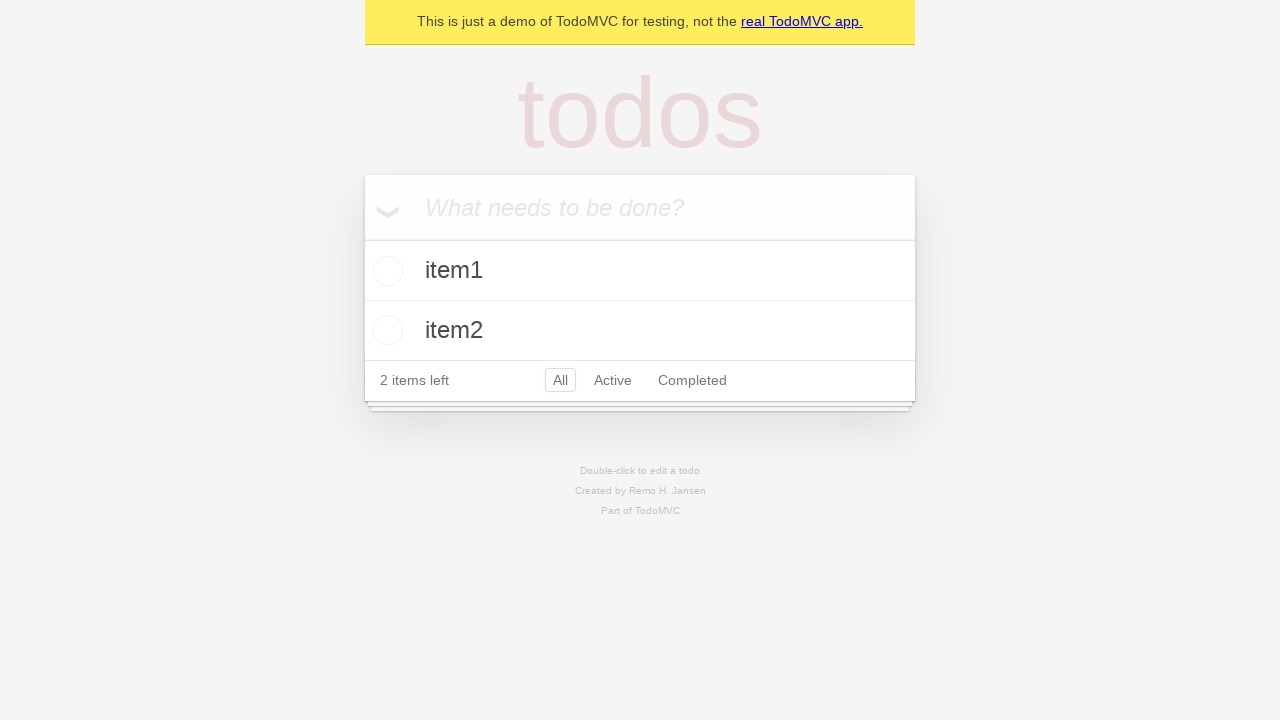

Located todo item with text 'item1'
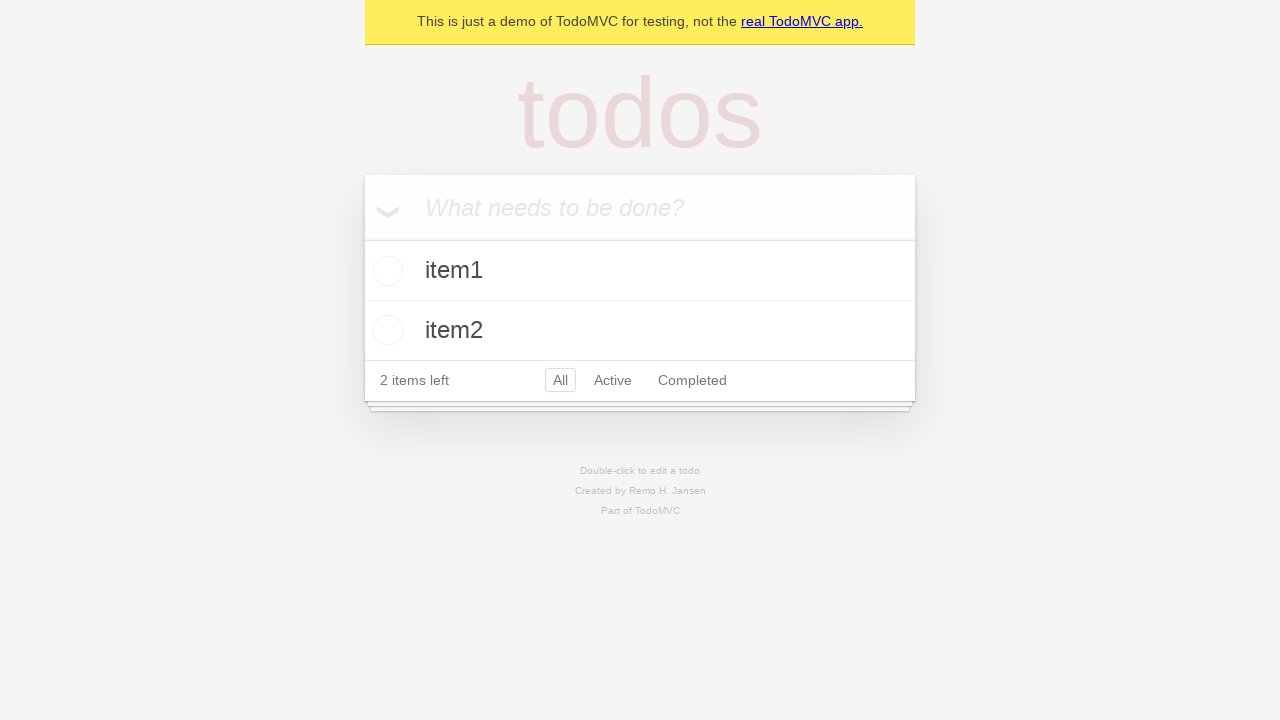

Hovered over 'item1' to reveal delete button at (640, 271) on [data-testid='todo-item'] >> internal:has-text="item1"i
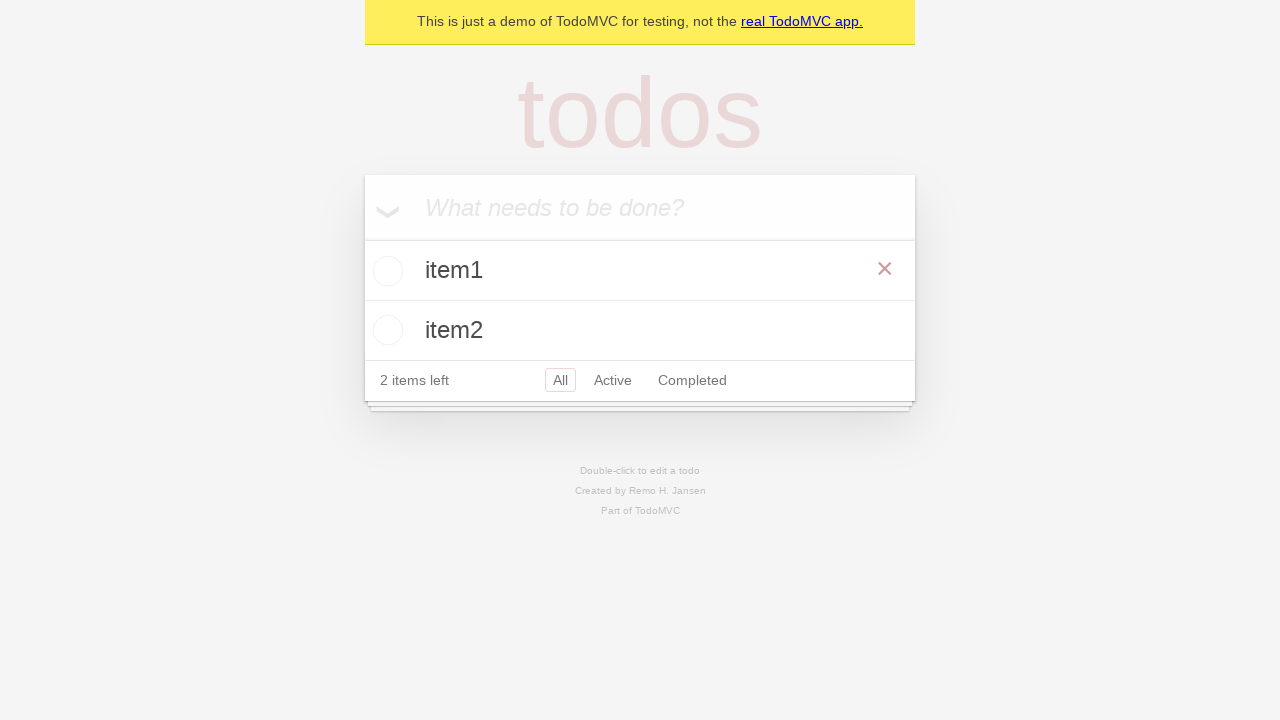

Clicked delete button to remove 'item1' at (885, 269) on [data-testid='todo-item'] >> internal:has-text="item1"i >> internal:label="Delet
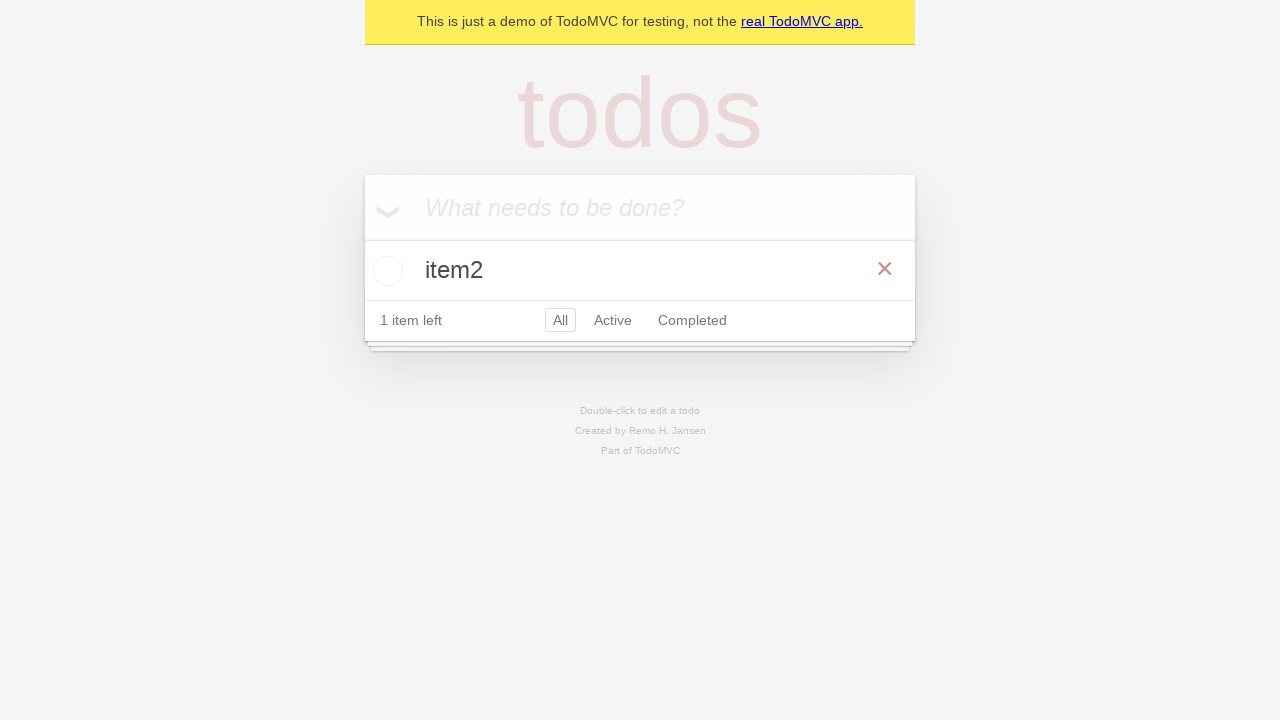

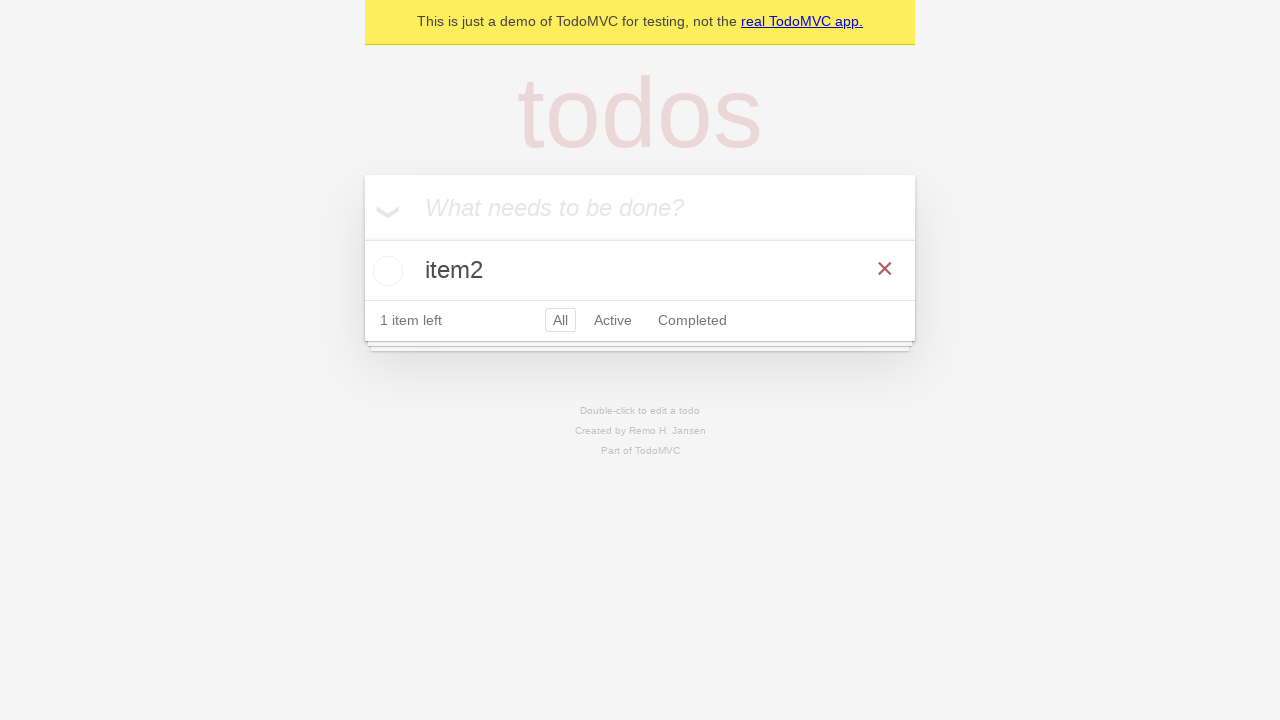